Tests the loading images page by clicking on the link and waiting for a landscape image to load, then verifying the image source contains "landscape"

Starting URL: https://bonigarcia.dev/selenium-webdriver-java/

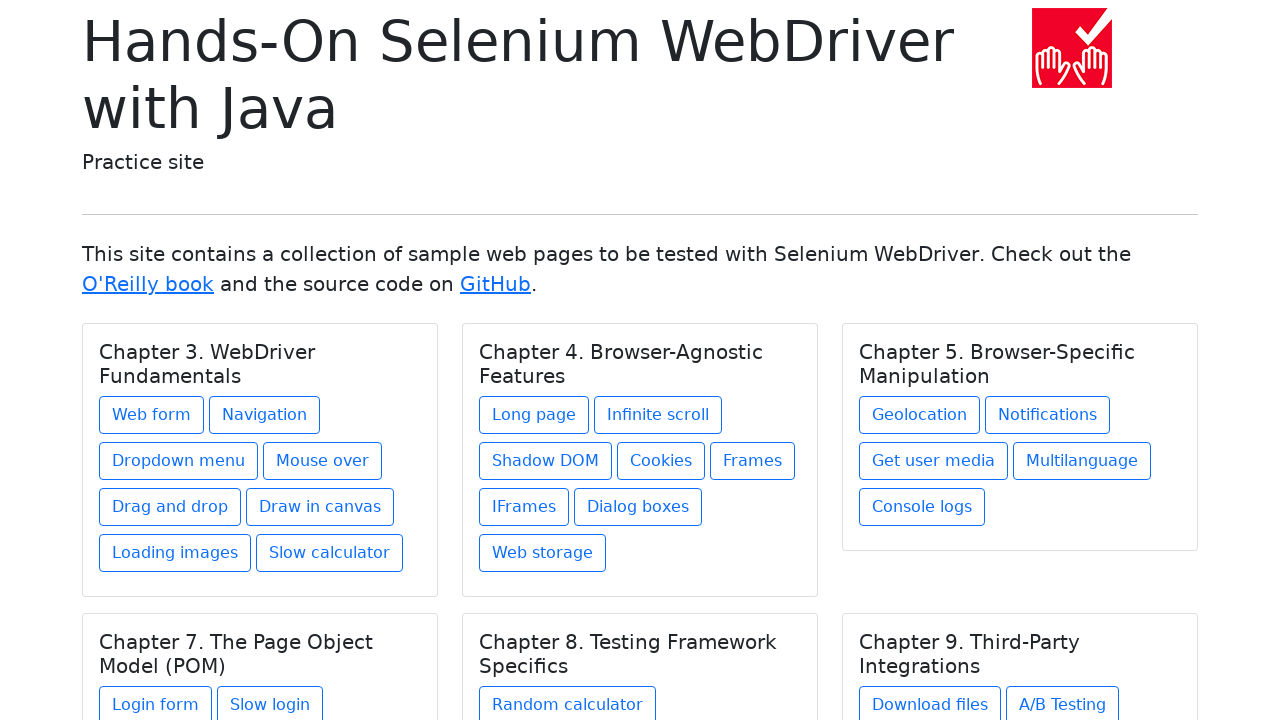

Clicked on 'Loading images' link at (175, 553) on text=Loading images
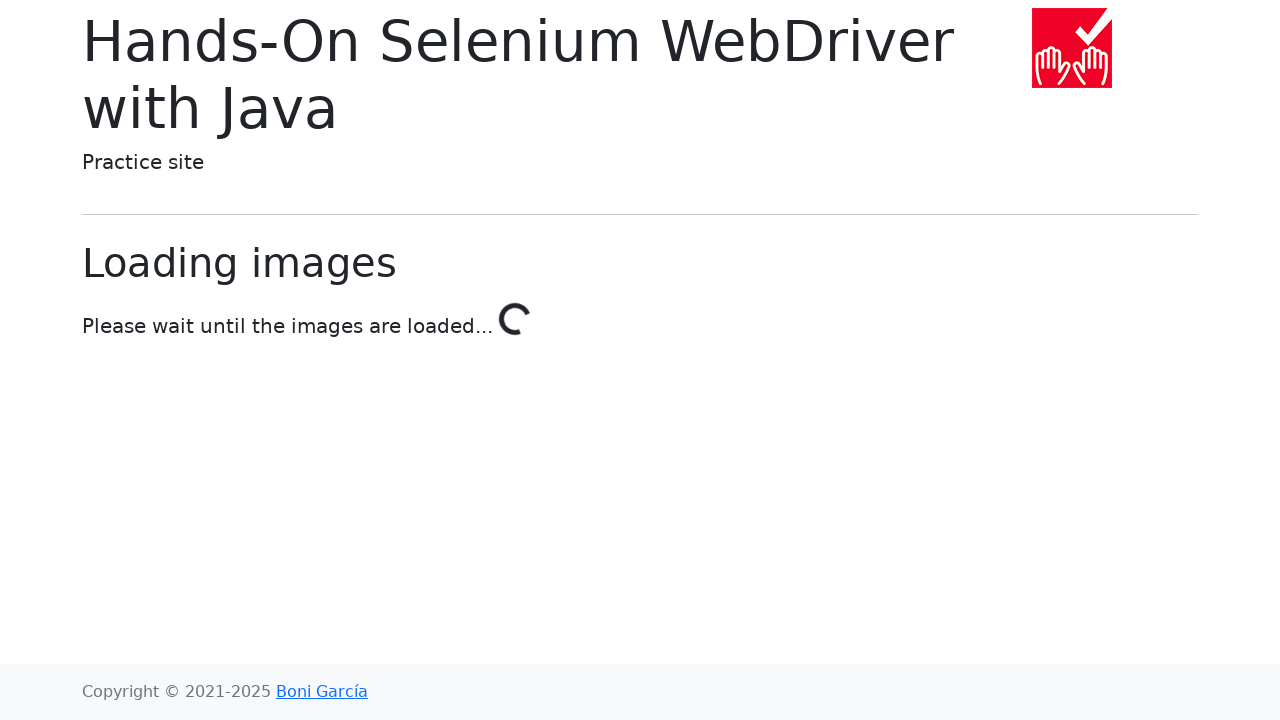

Landscape image element loaded and found
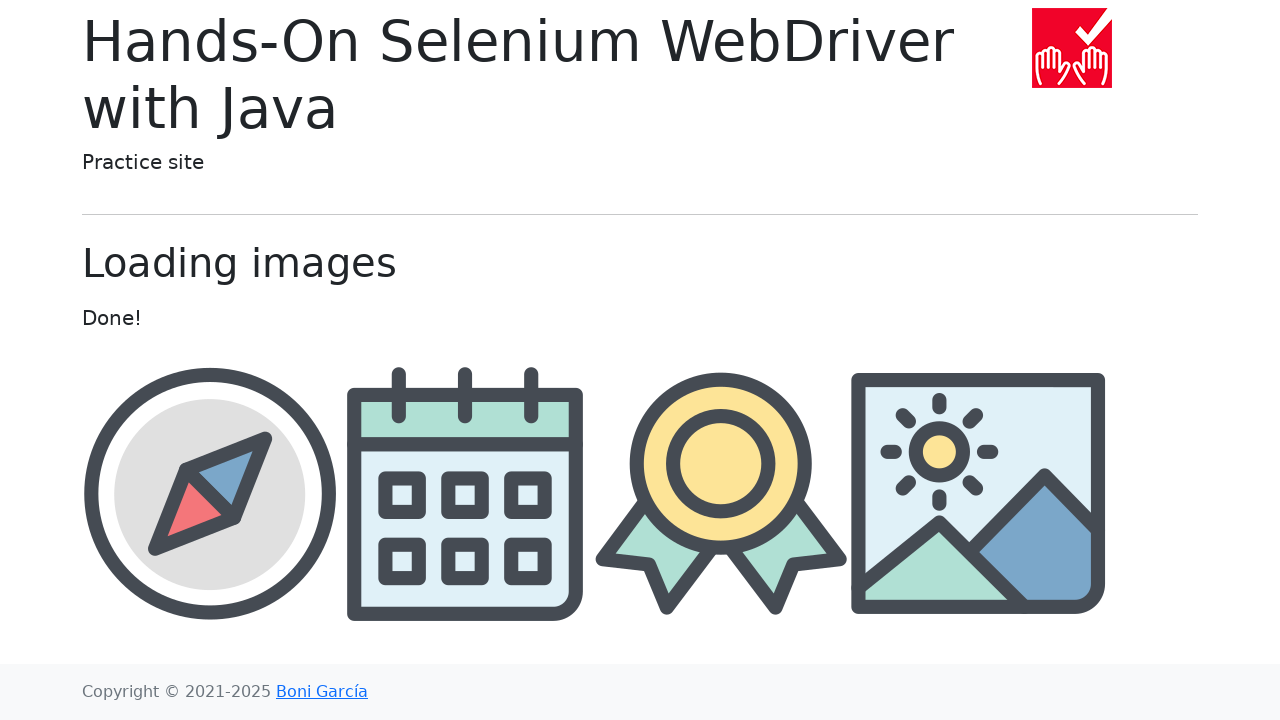

Retrieved image source attribute: img/landscape.png
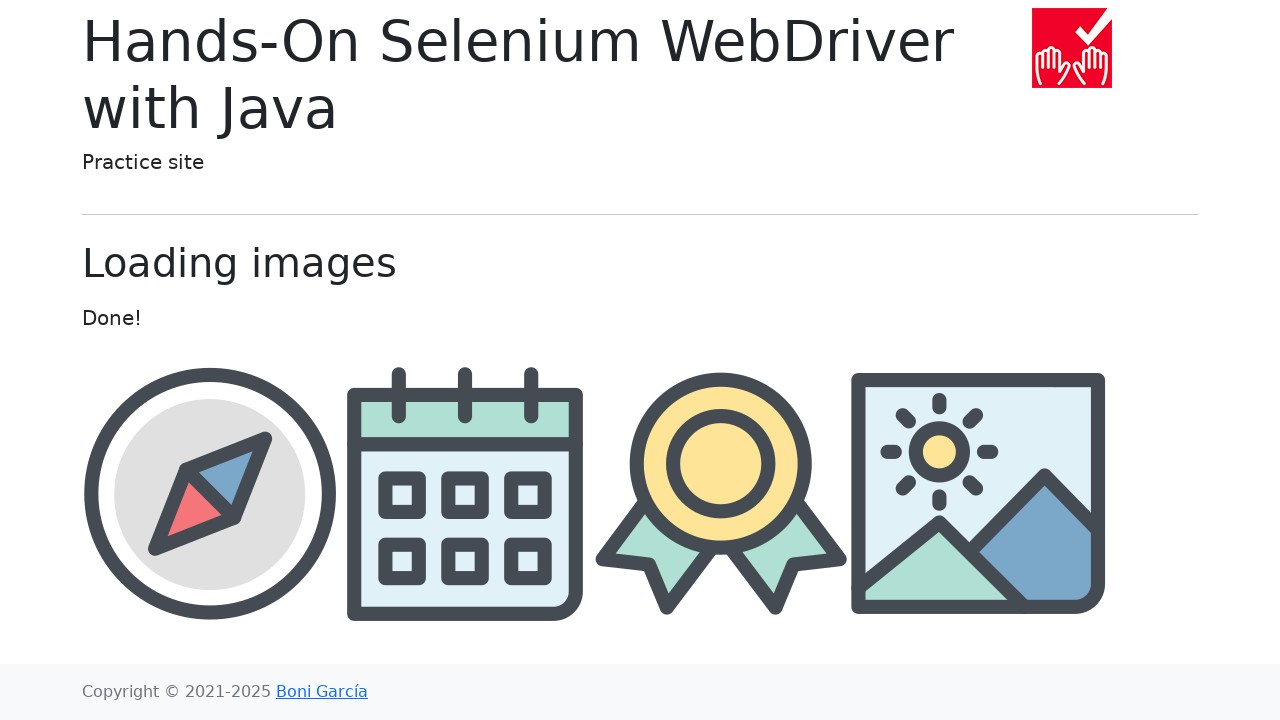

Verified that image source contains 'landscape'
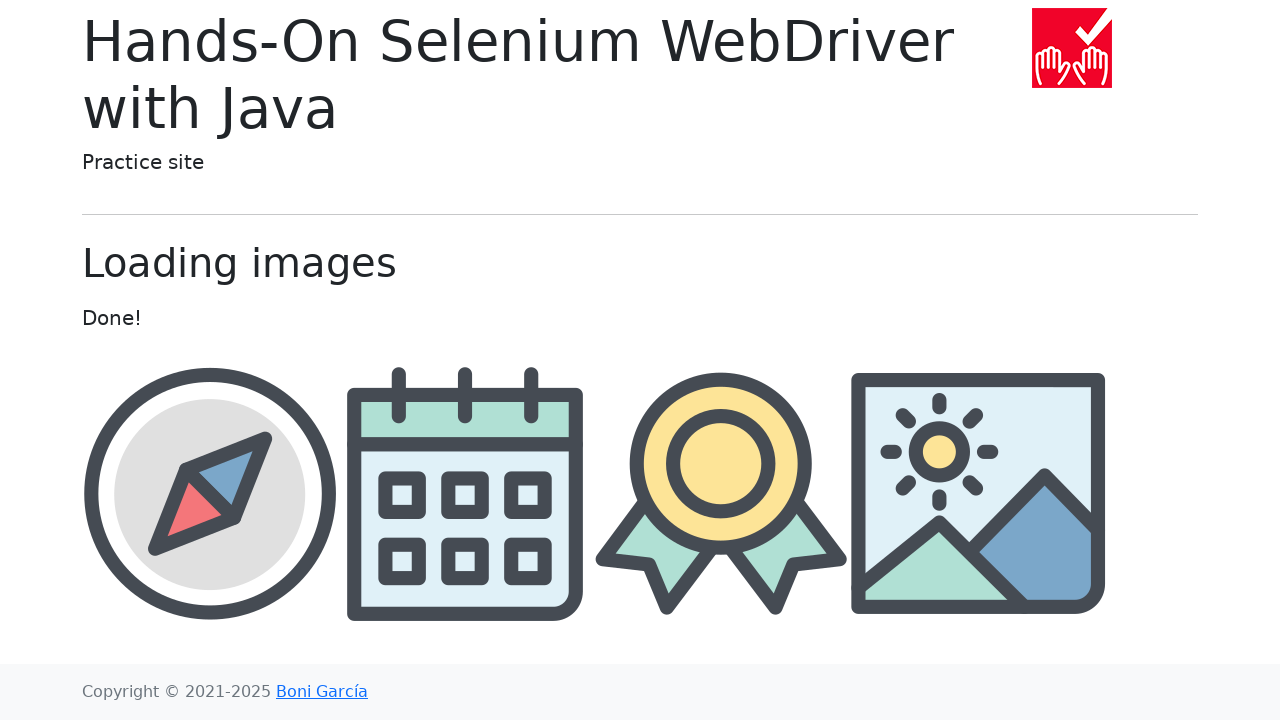

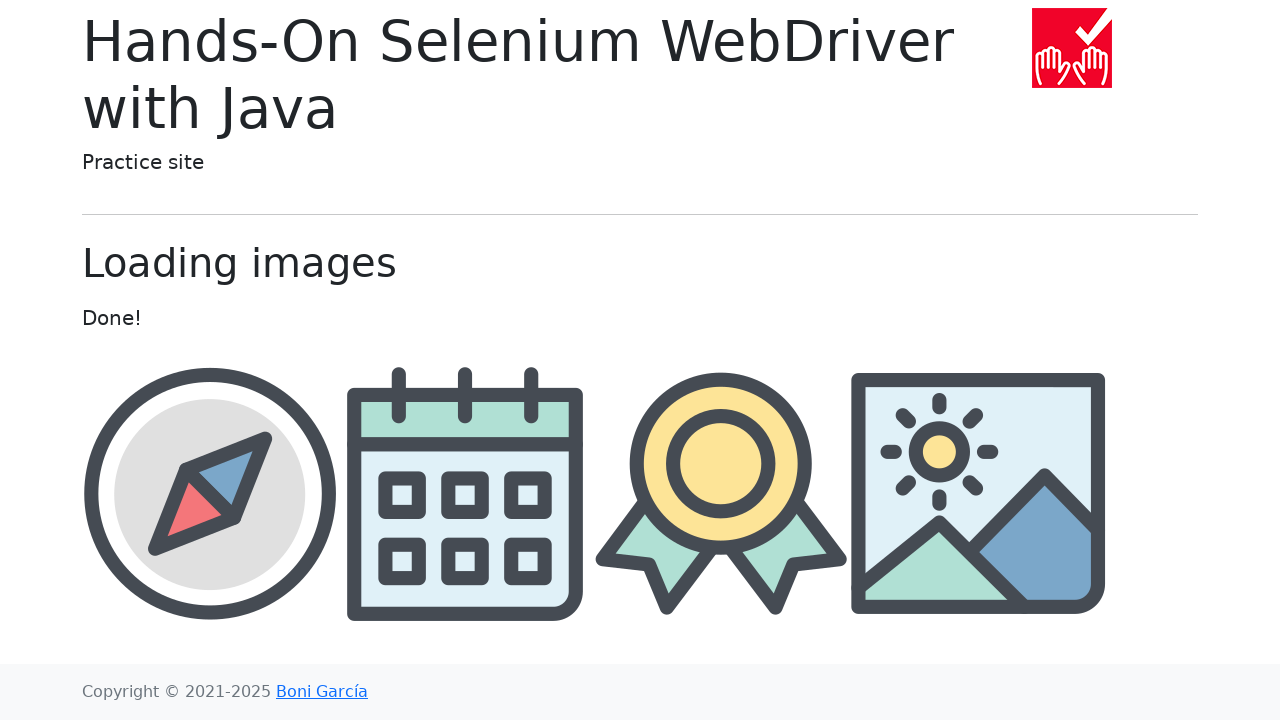